Tests various JavaScript alert types on demoqa.com including simple alerts, timed alerts, confirmation dialogs, and prompt dialogs with user input

Starting URL: https://demoqa.com/alerts

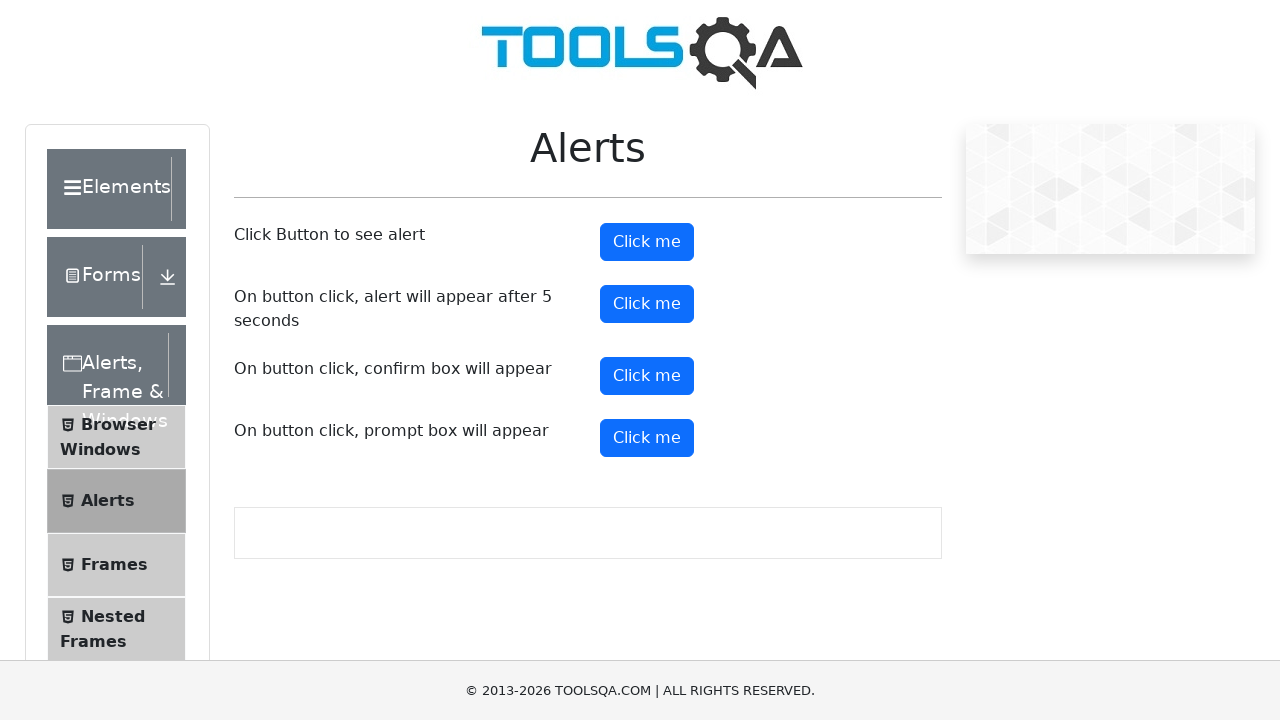

Clicked alert button to trigger simple alert at (647, 242) on #alertButton
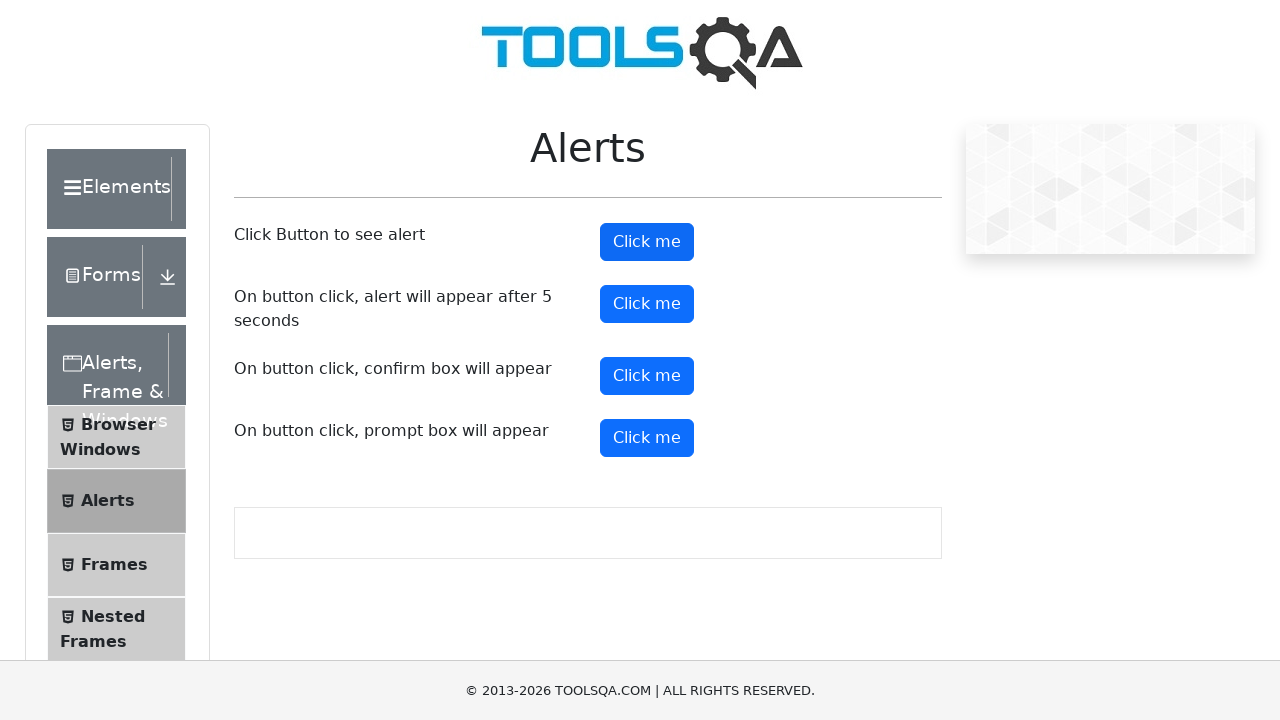

Set up dialog handler to accept simple alert
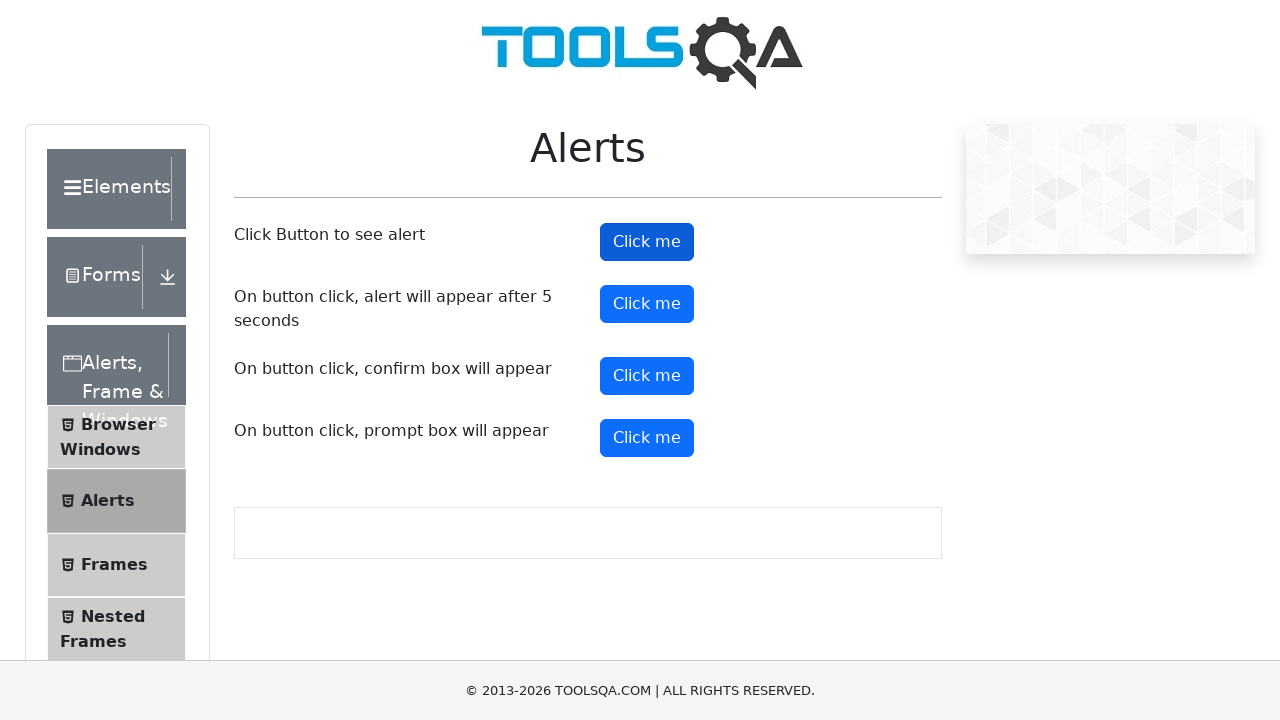

Waited 500ms for simple alert to be handled
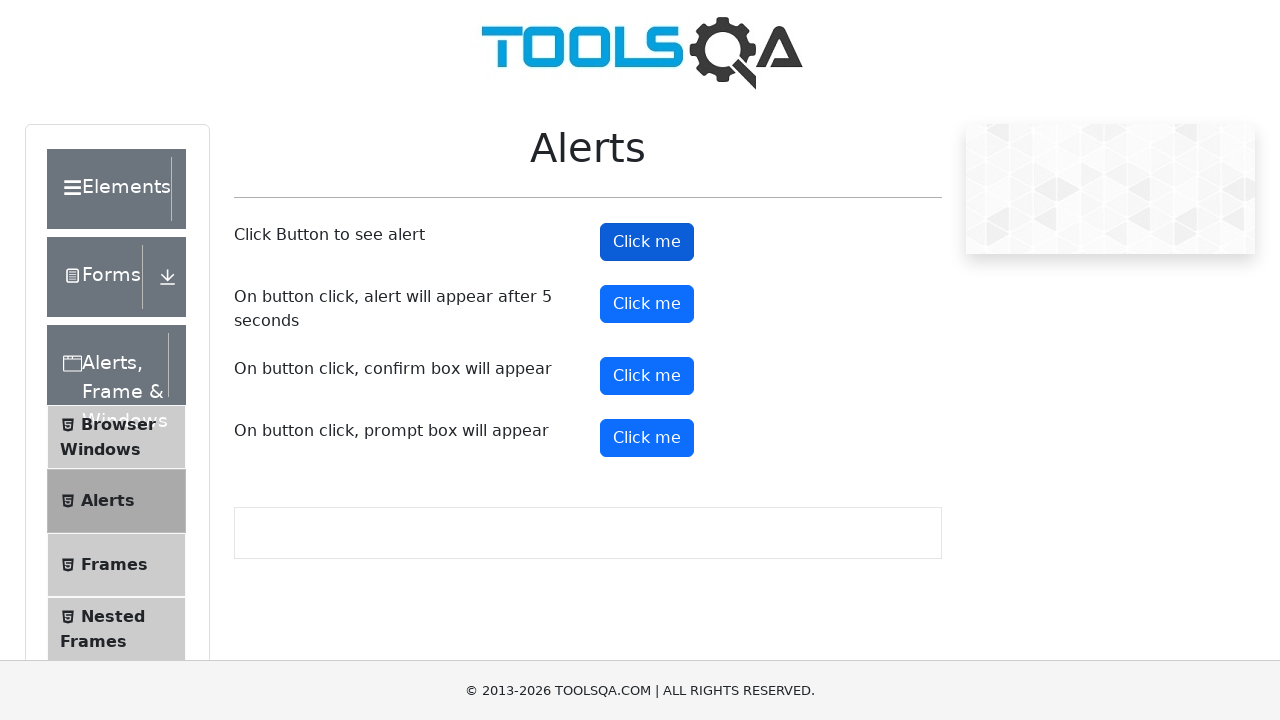

Clicked timer alert button to trigger timed alert at (647, 304) on #timerAlertButton
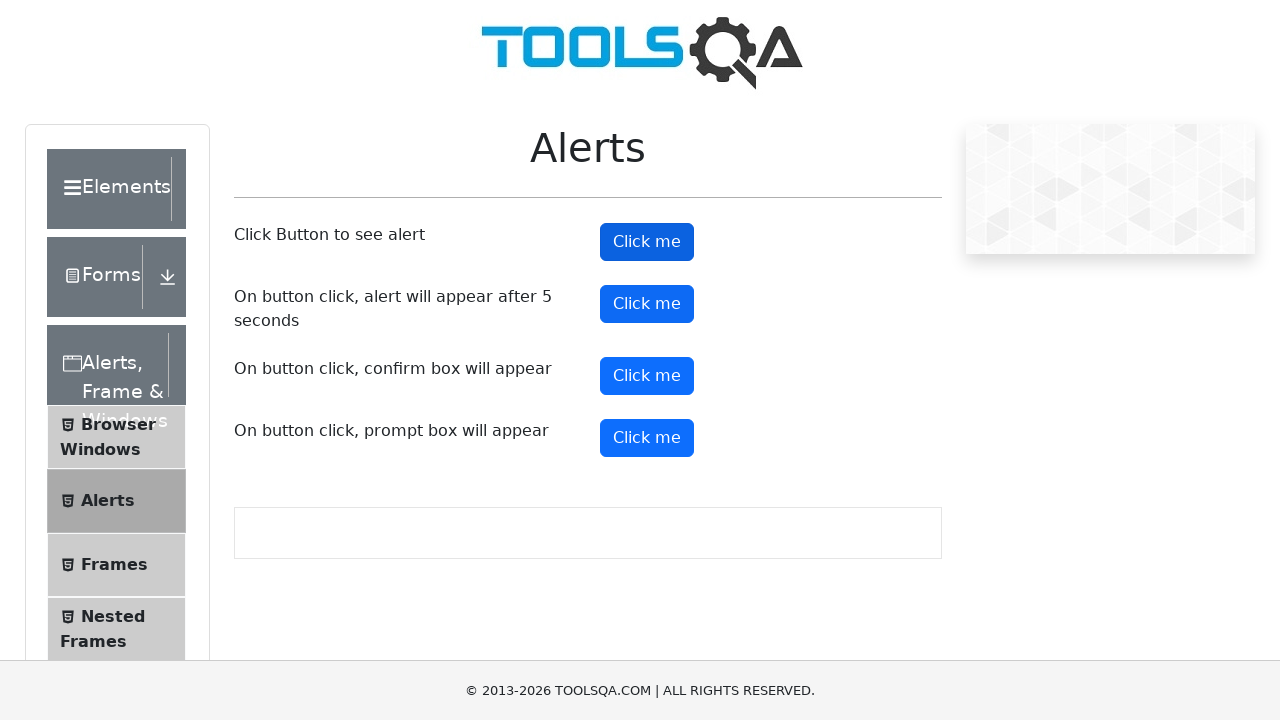

Waited 5.5 seconds for timed alert to appear and auto-accepted
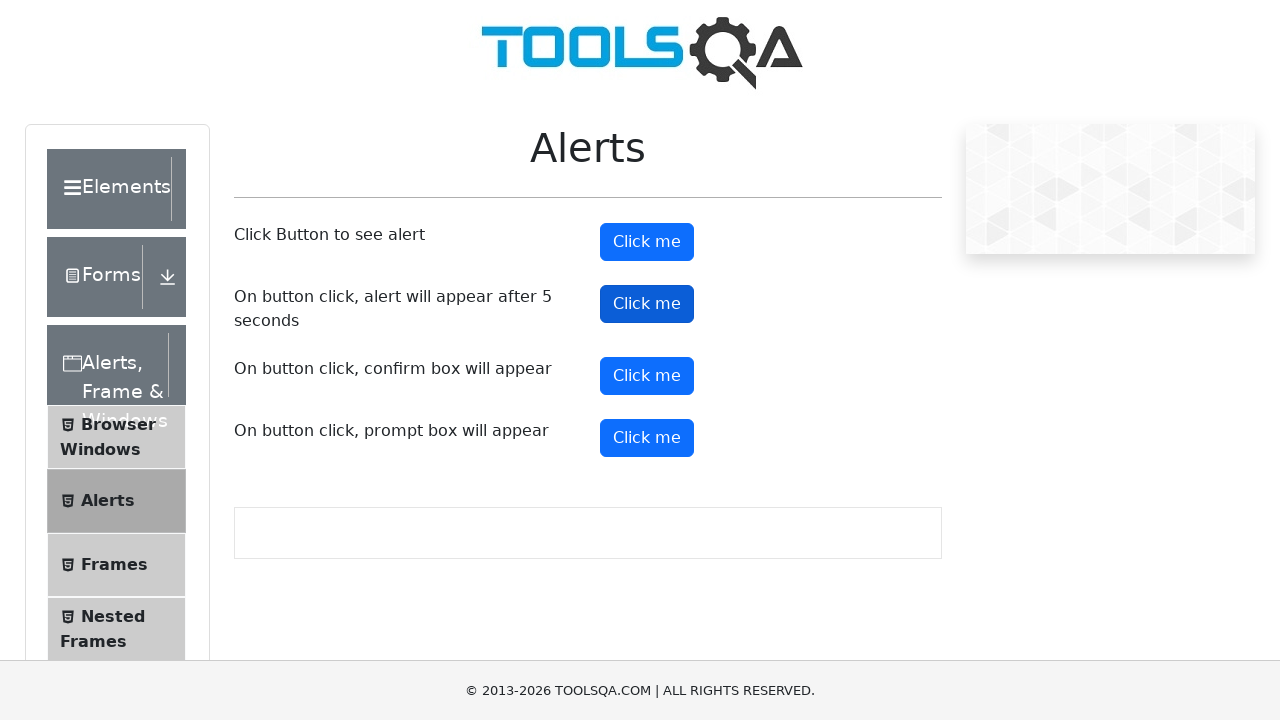

Clicked confirm button to trigger confirmation dialog at (647, 376) on #confirmButton
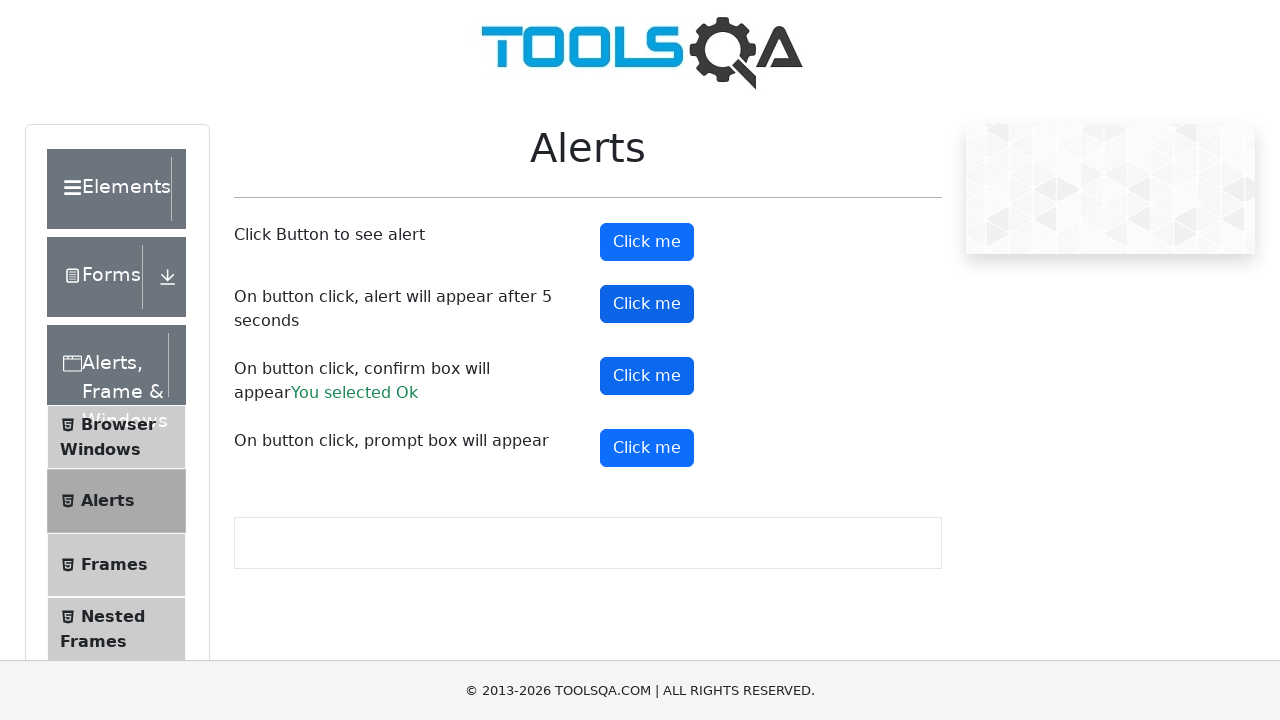

Set up dialog handler to dismiss confirmation dialog
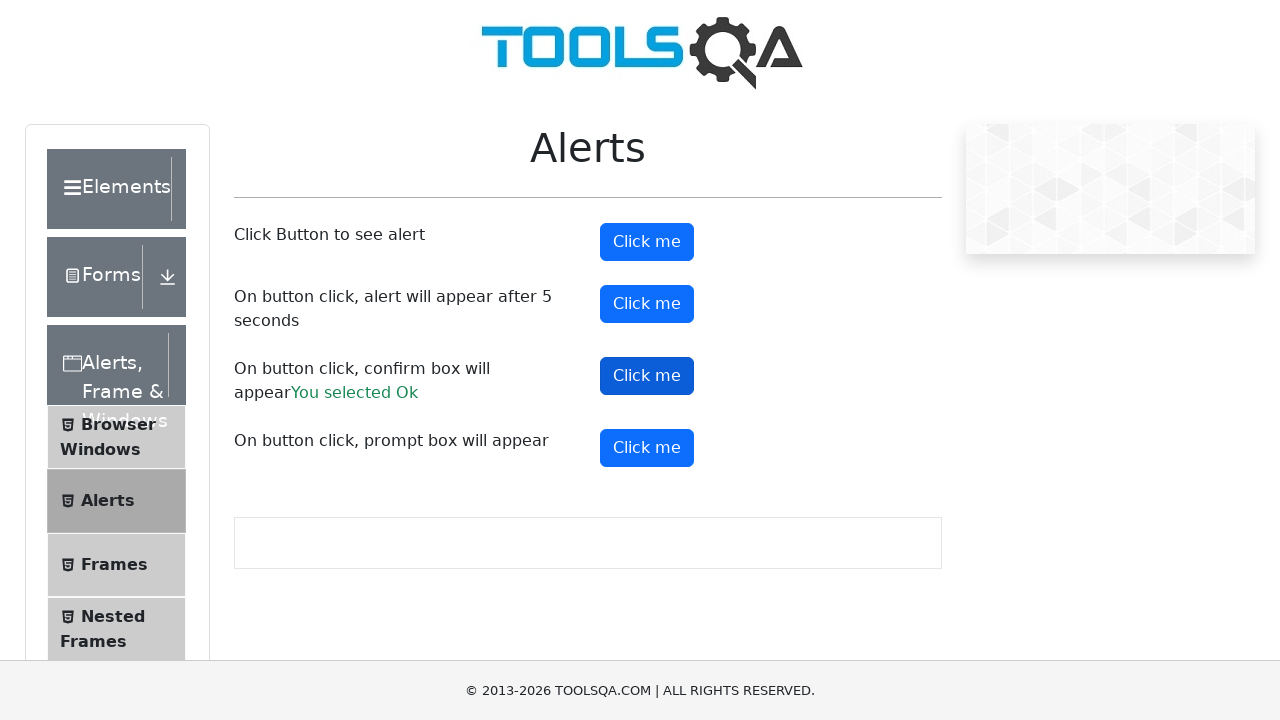

Waited 500ms for confirmation dialog to be handled
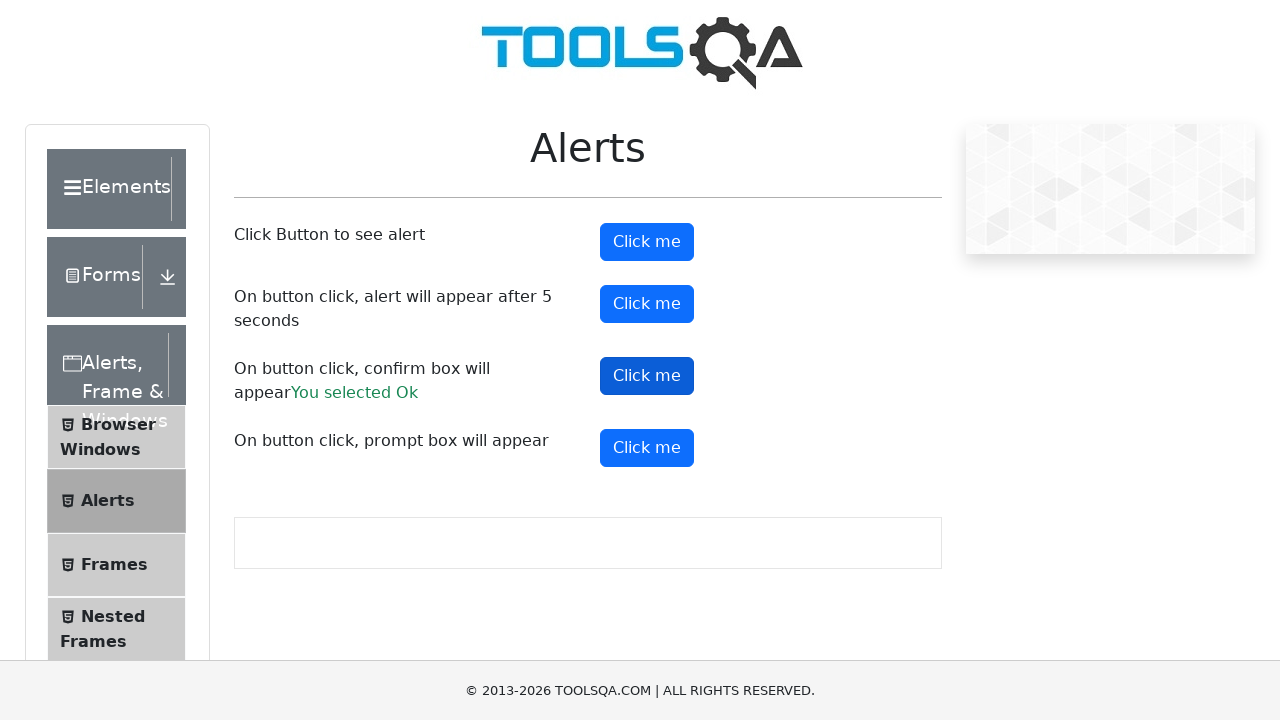

Clicked prompt button to trigger prompt dialog at (647, 448) on #promtButton
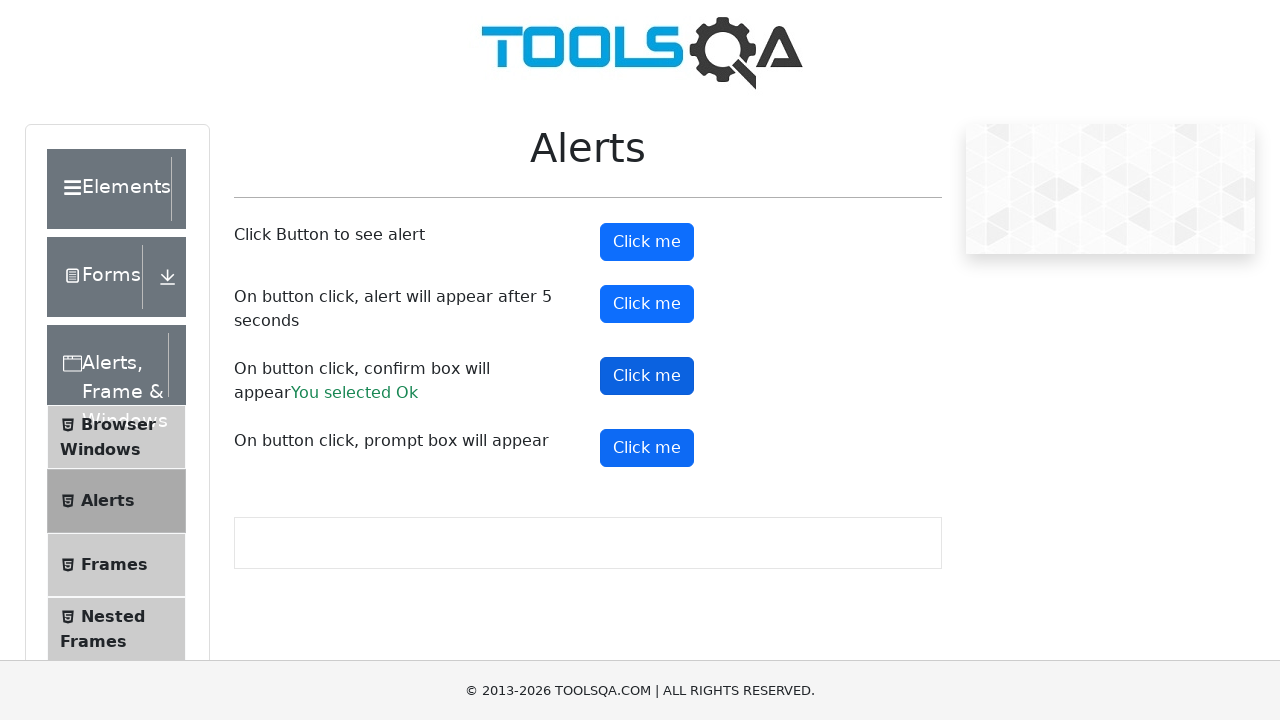

Set up dialog handler to accept prompt dialog with text 'Ramasani'
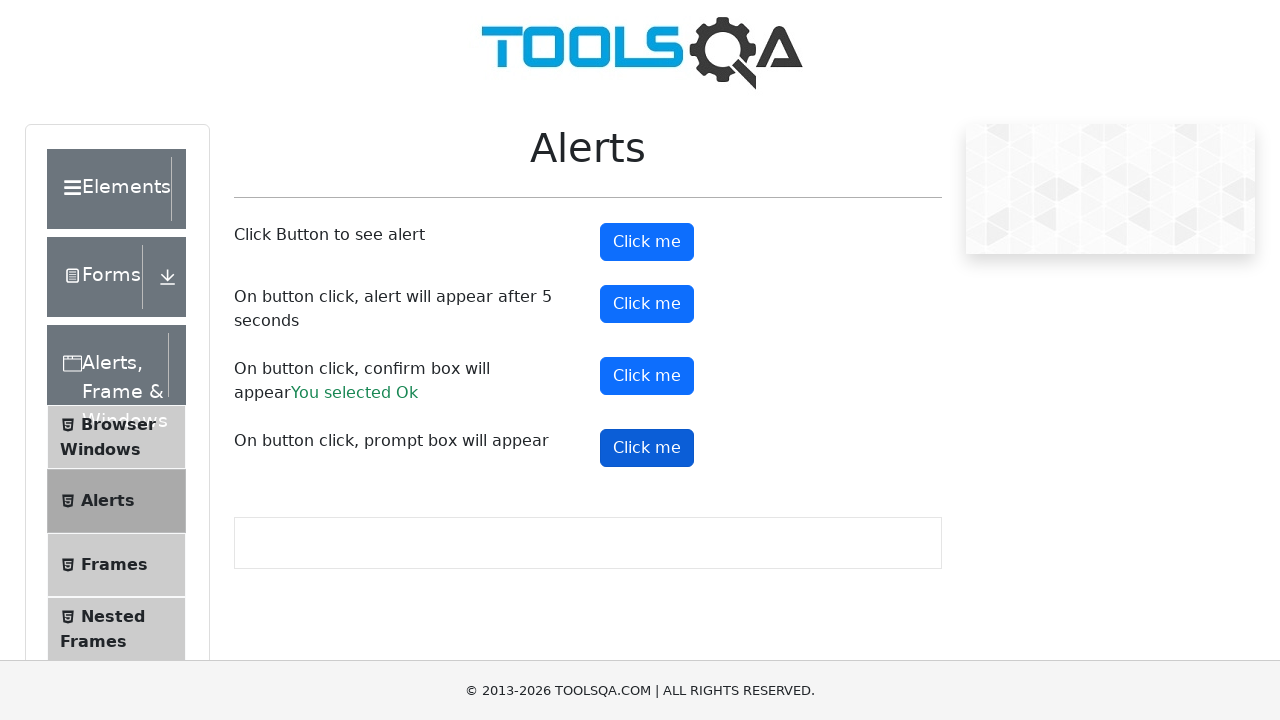

Waited 500ms for prompt dialog to be handled
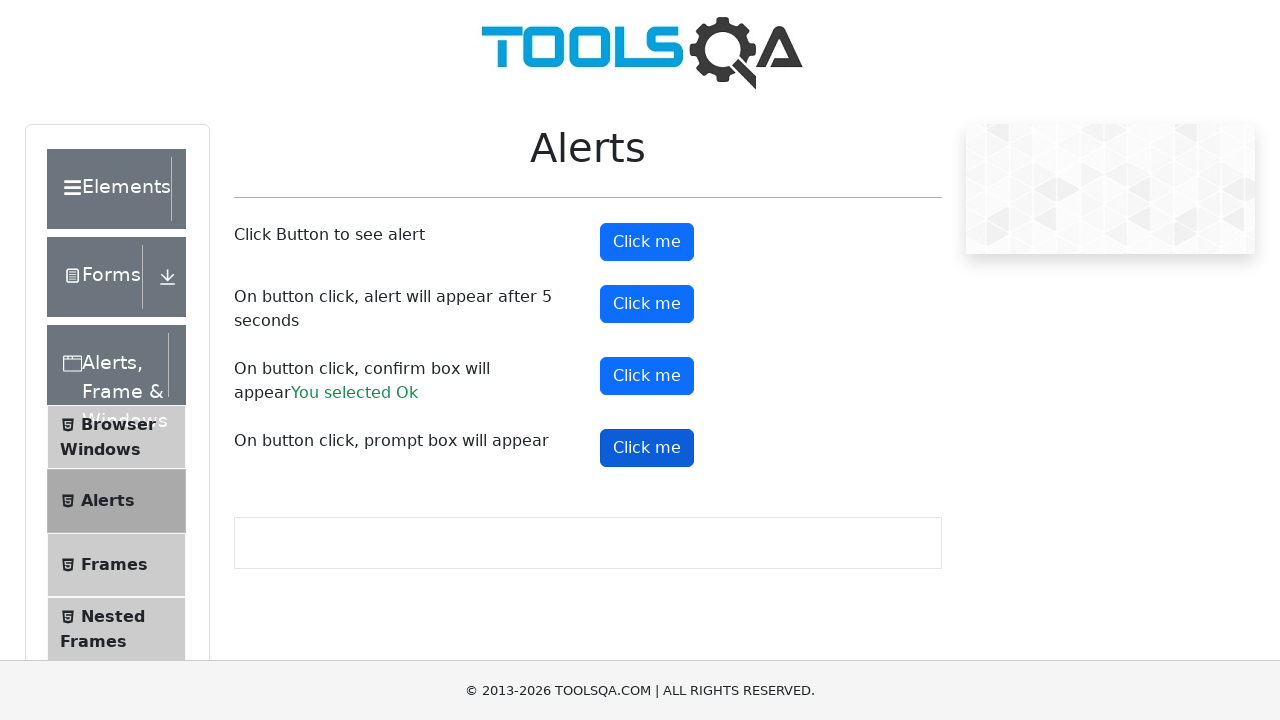

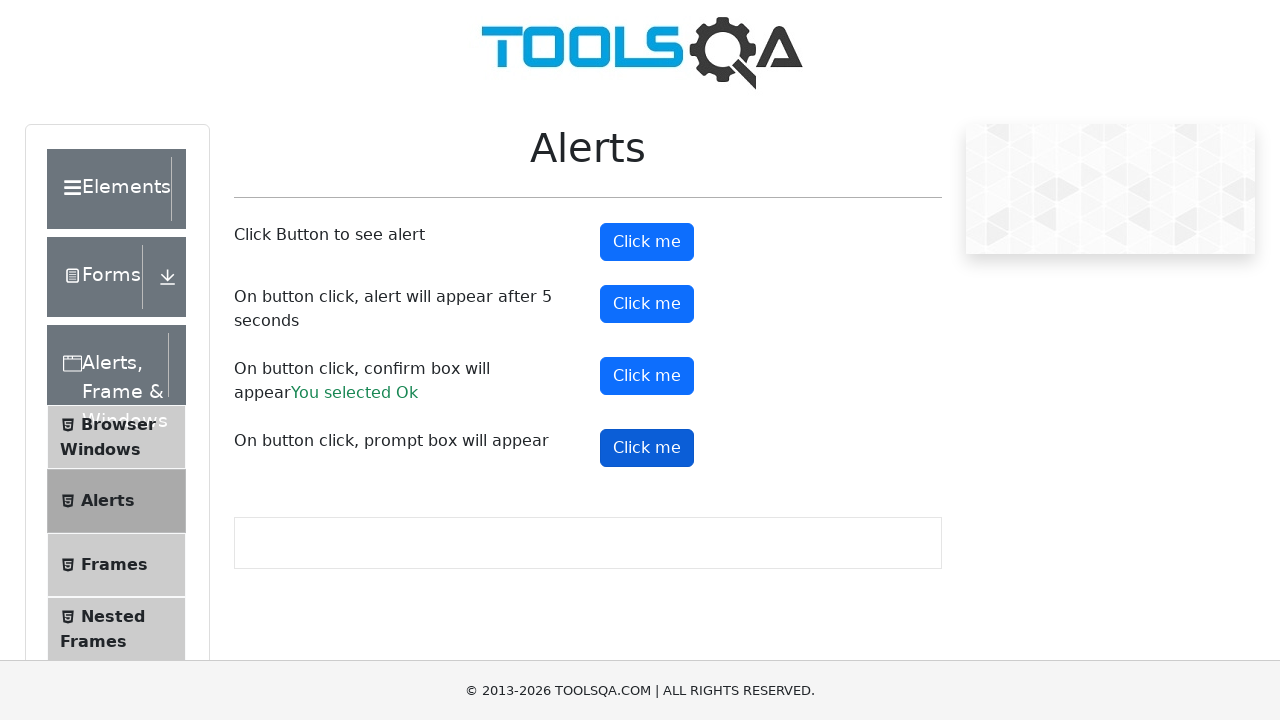